Tests filtering to display all todo items after applying other filters

Starting URL: https://demo.playwright.dev/todomvc

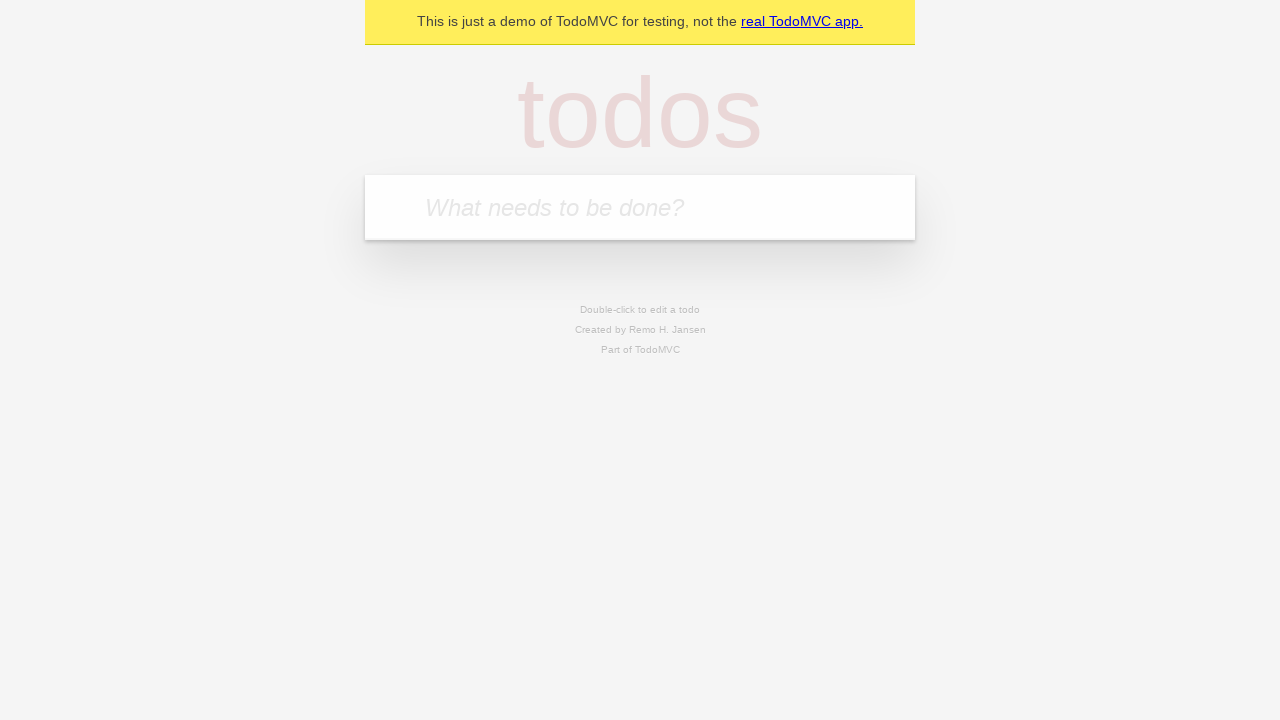

Filled input field with 'buy some cheese' on internal:attr=[placeholder="What needs to be done?"i]
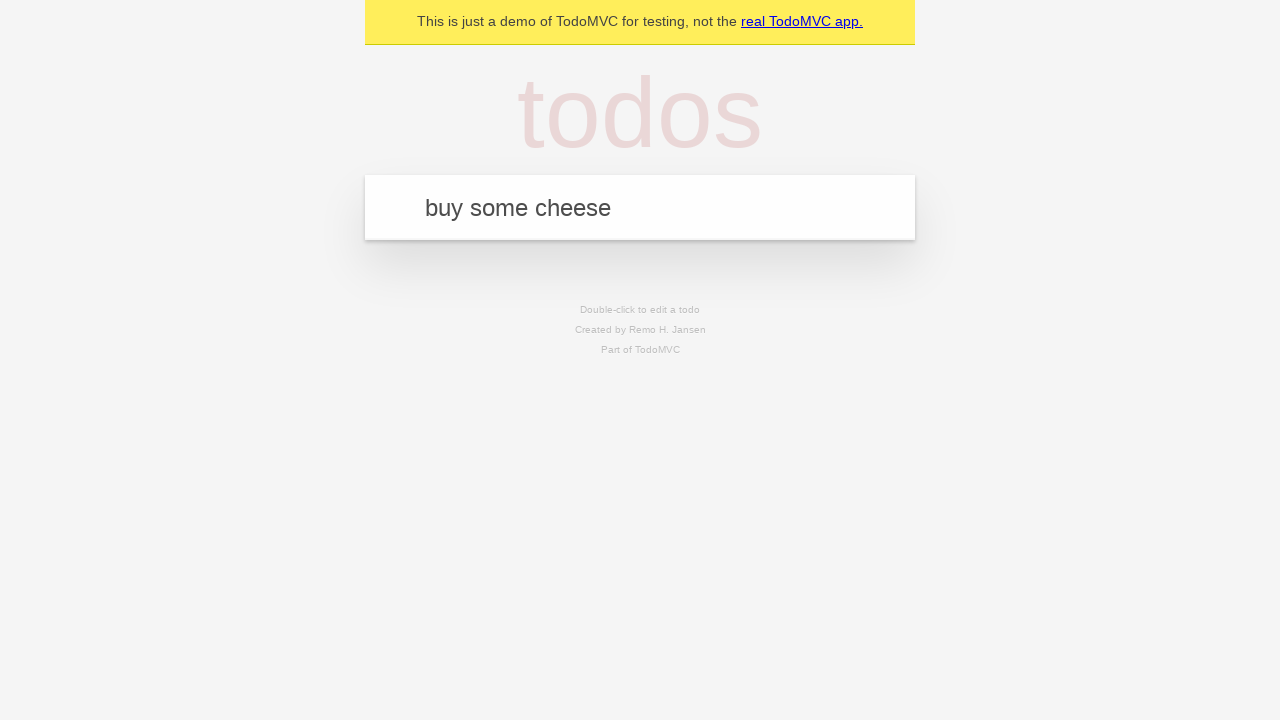

Pressed Enter to add first todo item on internal:attr=[placeholder="What needs to be done?"i]
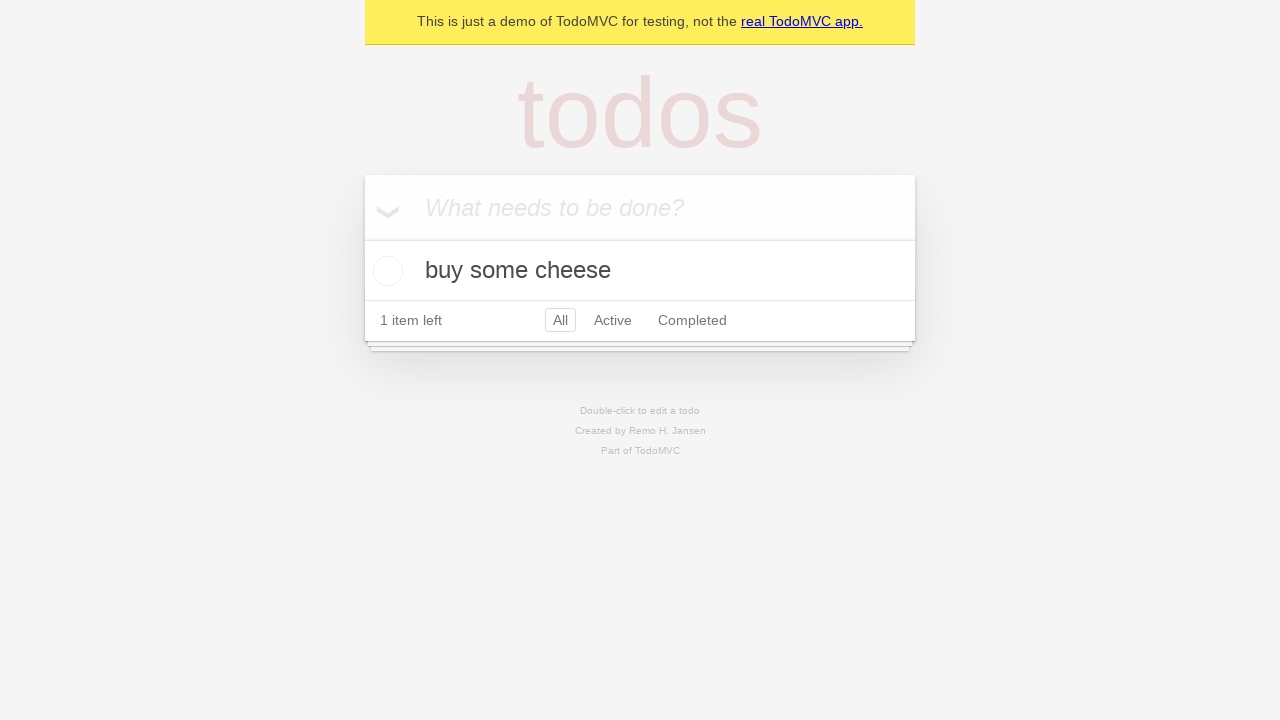

Filled input field with 'feed the cat' on internal:attr=[placeholder="What needs to be done?"i]
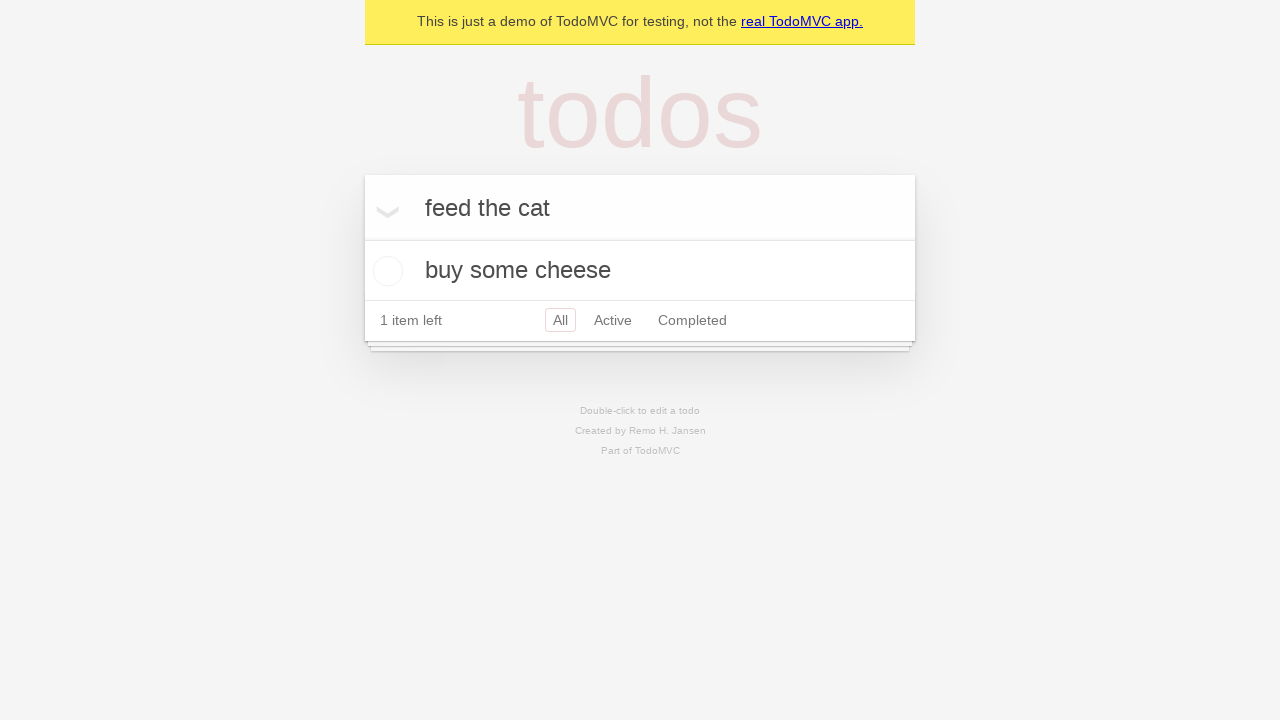

Pressed Enter to add second todo item on internal:attr=[placeholder="What needs to be done?"i]
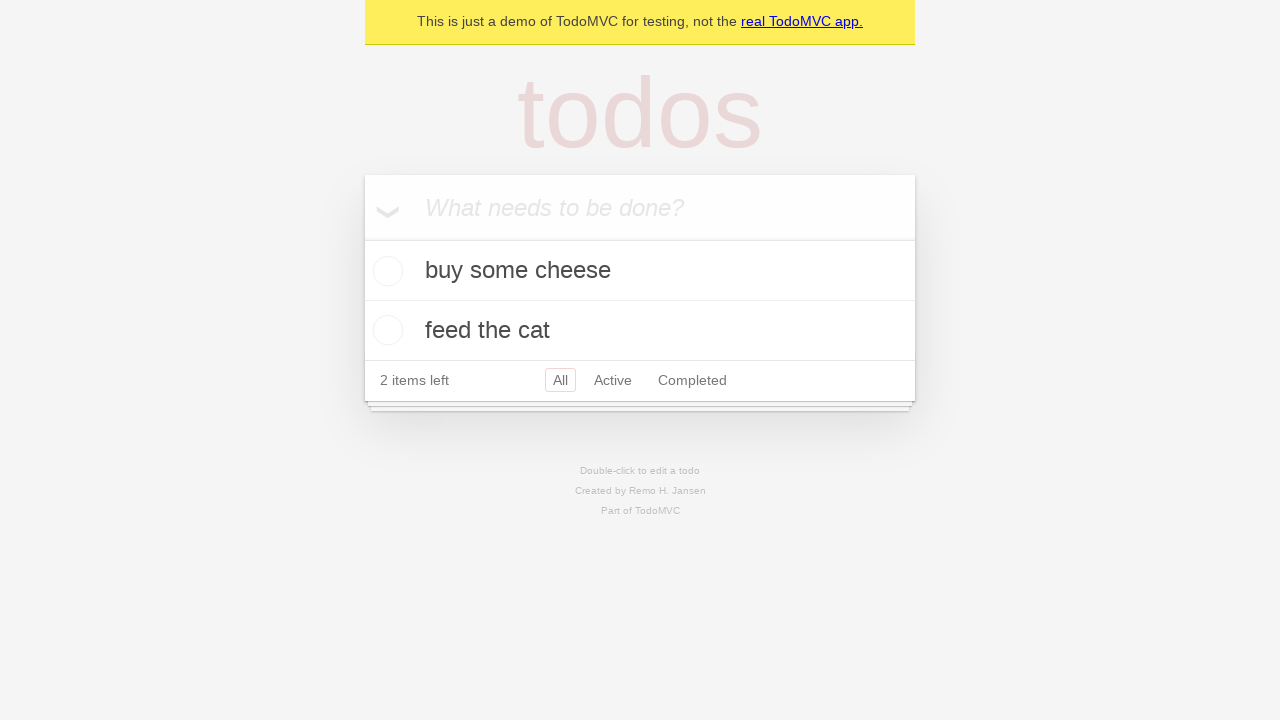

Filled input field with 'book a doctors appointment' on internal:attr=[placeholder="What needs to be done?"i]
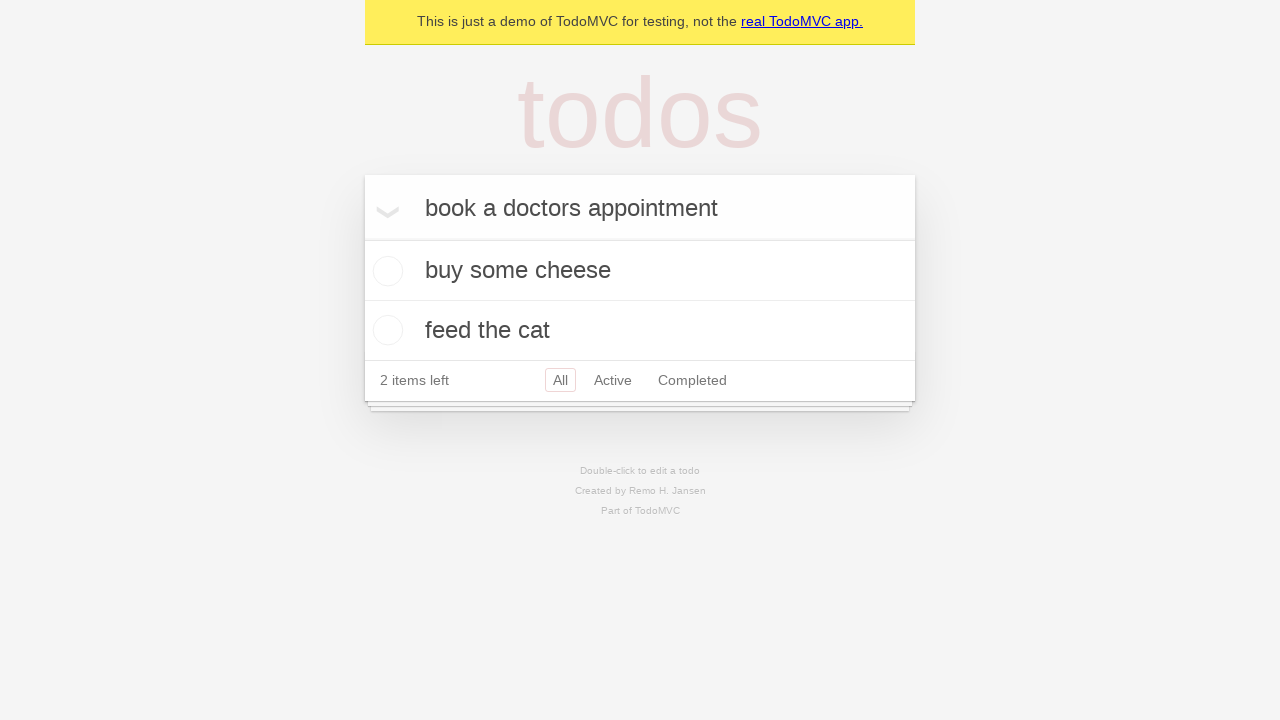

Pressed Enter to add third todo item on internal:attr=[placeholder="What needs to be done?"i]
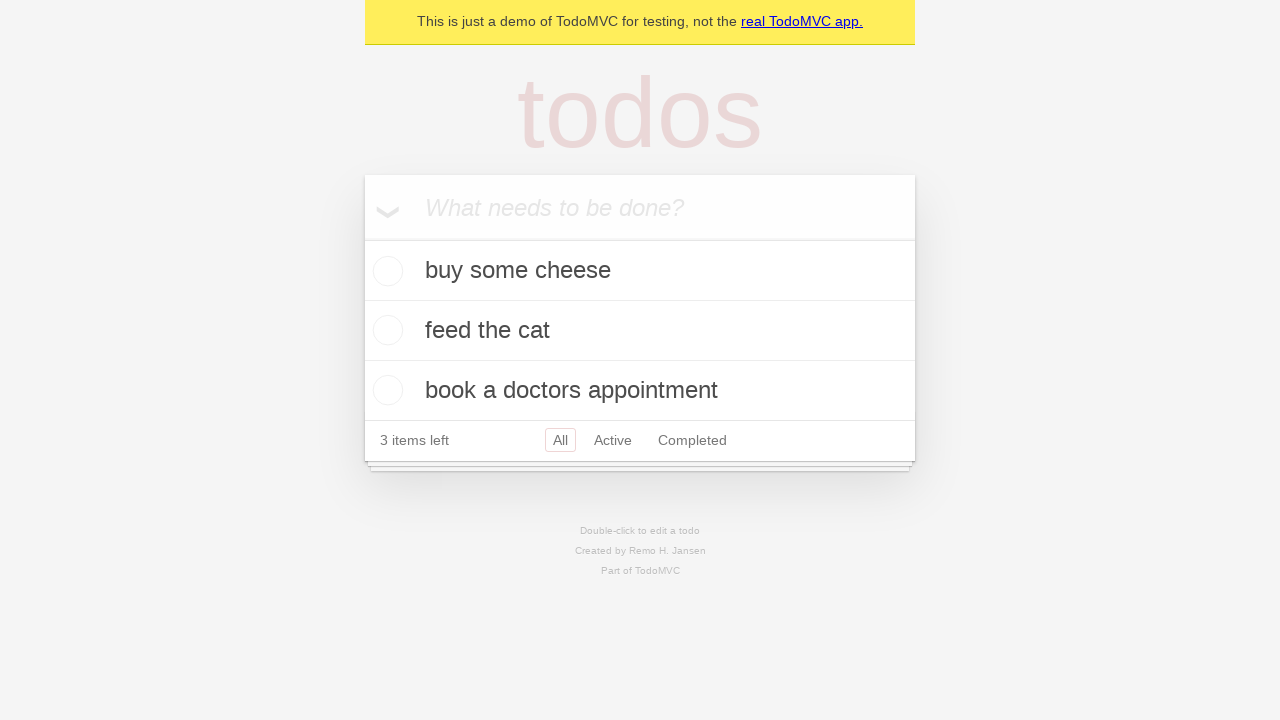

Checked the second todo item checkbox at (385, 330) on [data-testid='todo-item'] >> nth=1 >> internal:role=checkbox
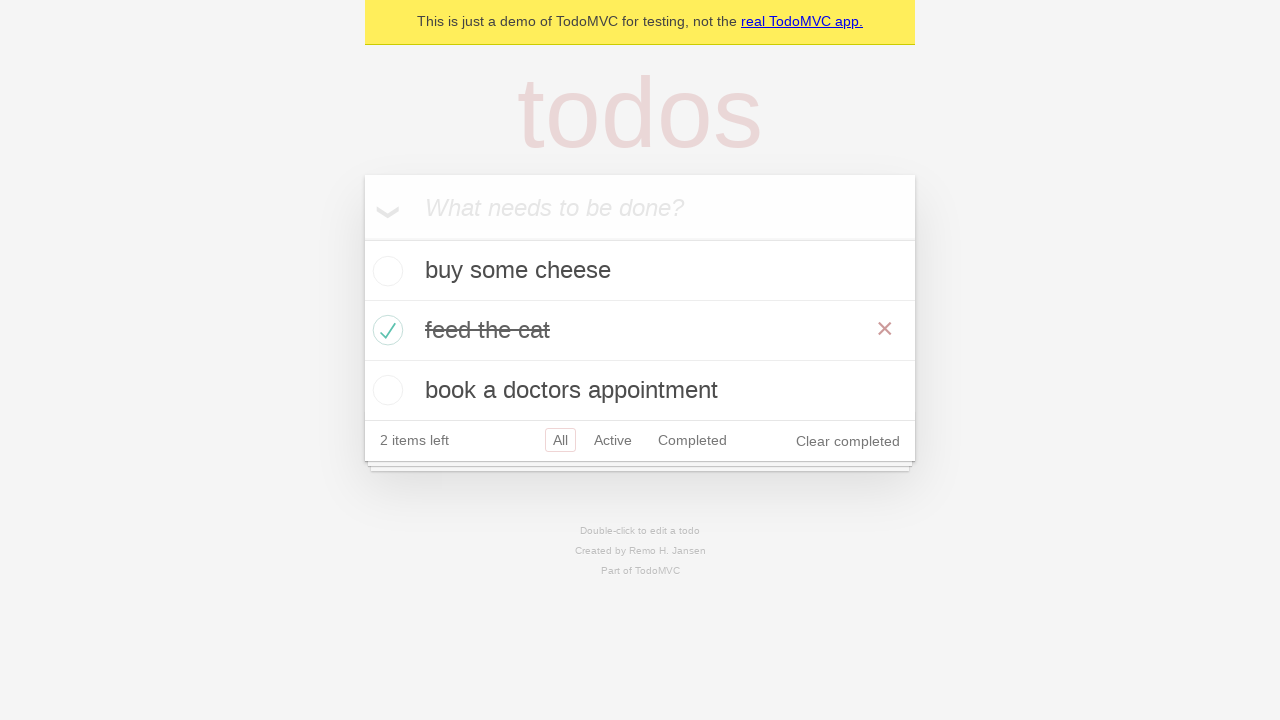

Clicked Active filter to display active items only at (613, 440) on internal:role=link[name="Active"i]
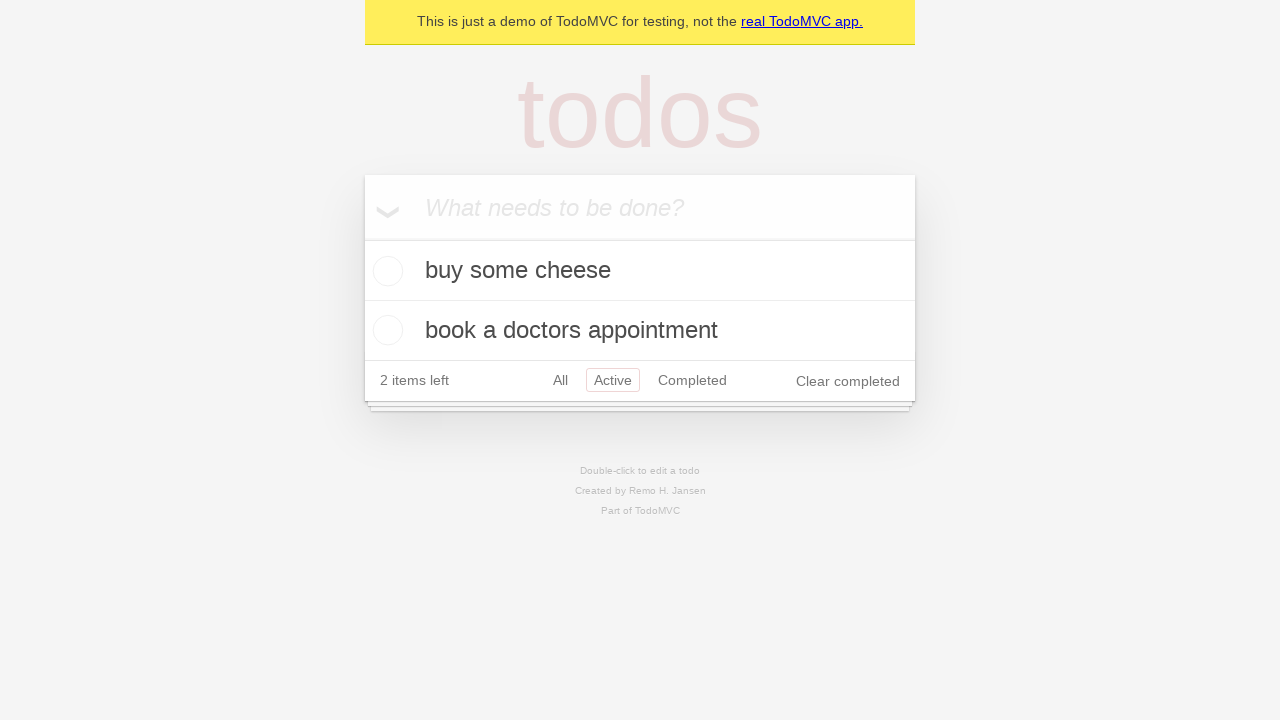

Clicked Completed filter to display completed items only at (692, 380) on internal:role=link[name="Completed"i]
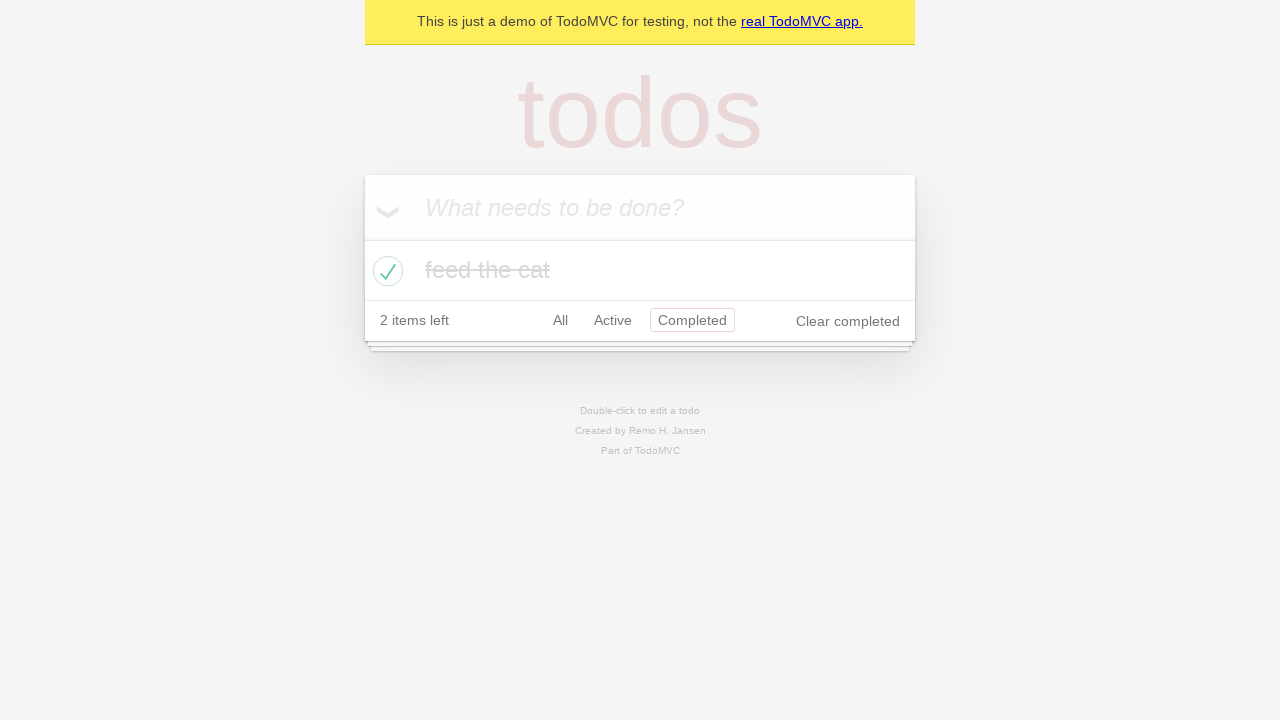

Clicked All filter to display all items at (560, 320) on internal:role=link[name="All"i]
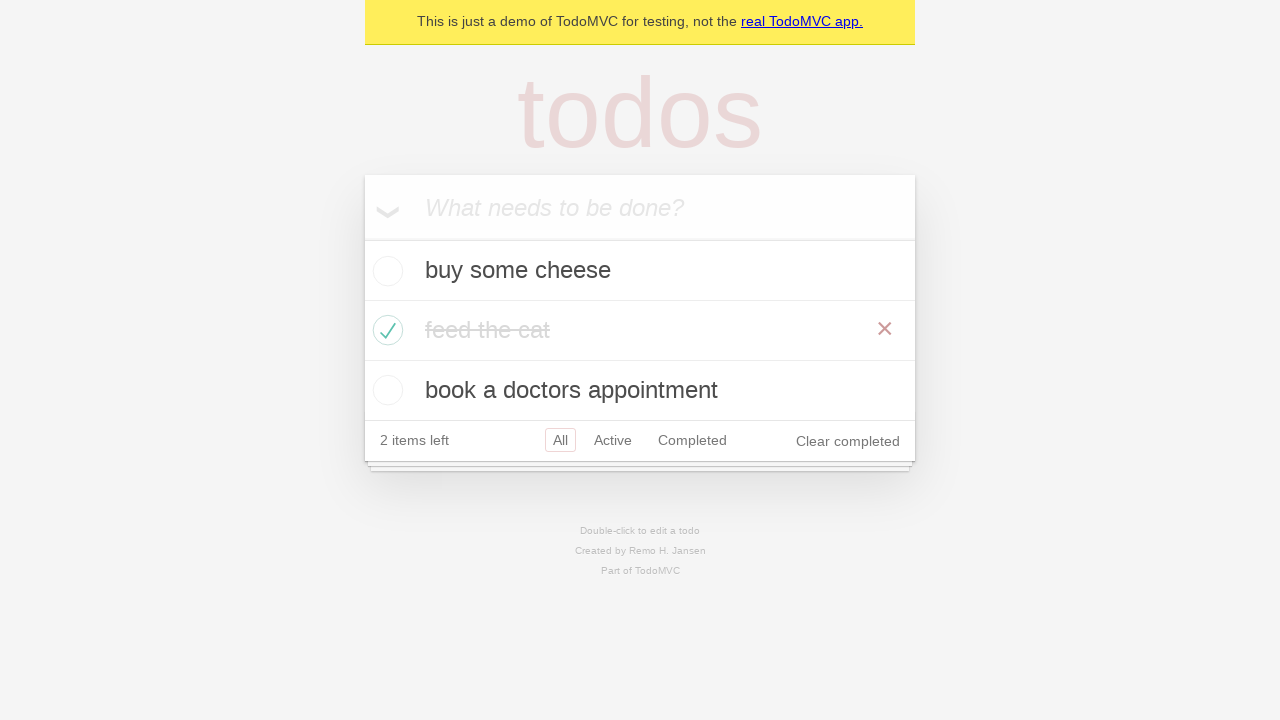

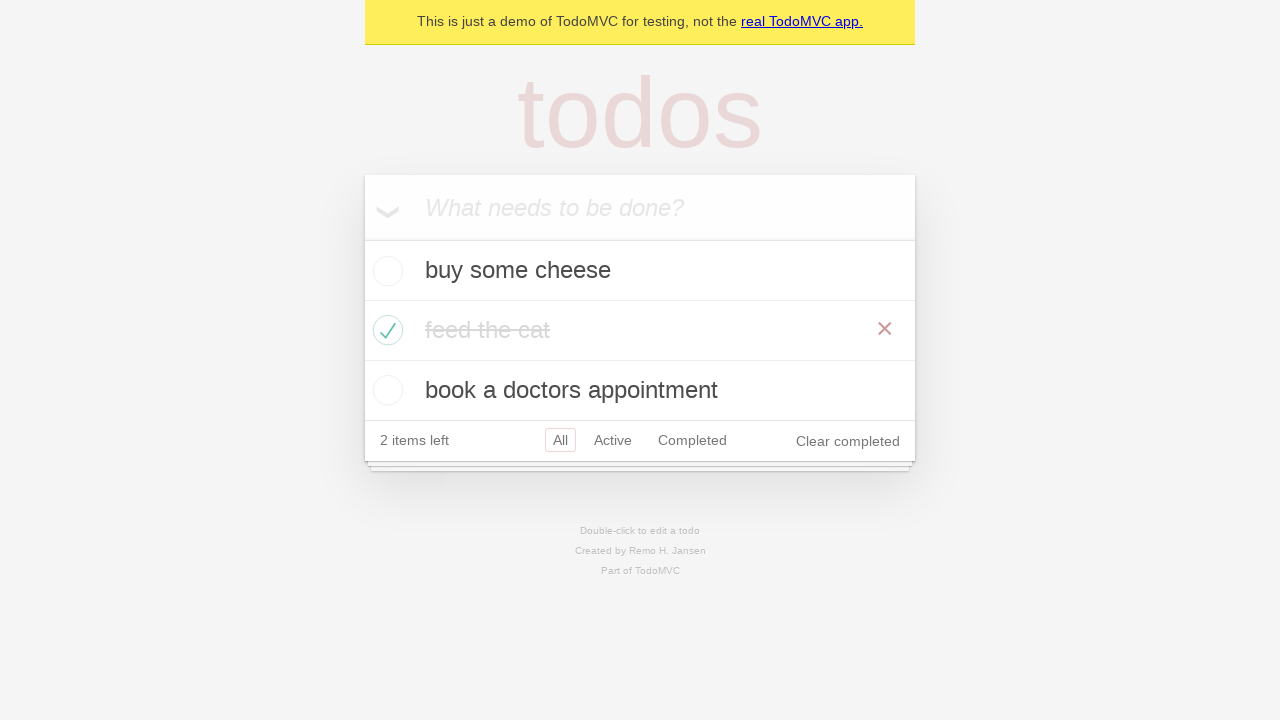